Tests dynamic controls functionality by toggling a text input field from disabled to enabled state, then typing text into it

Starting URL: https://training-support.net/webelements/dynamic-controls

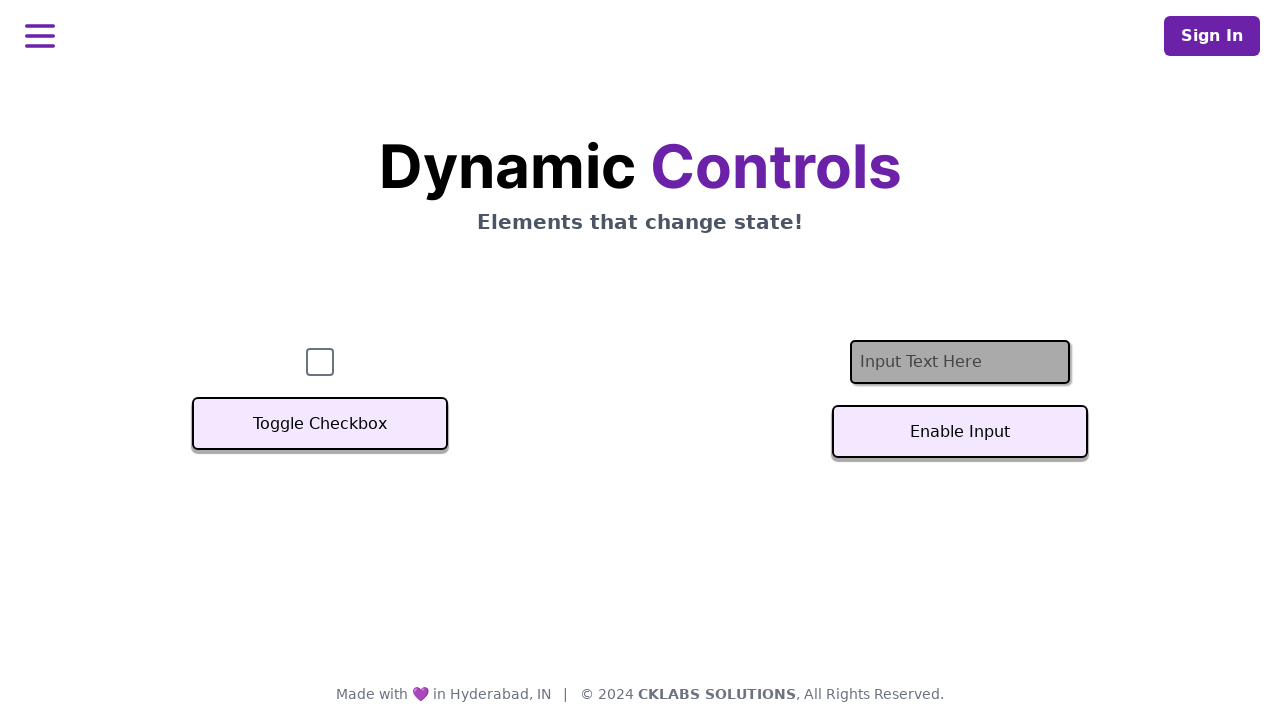

Located the text input field element
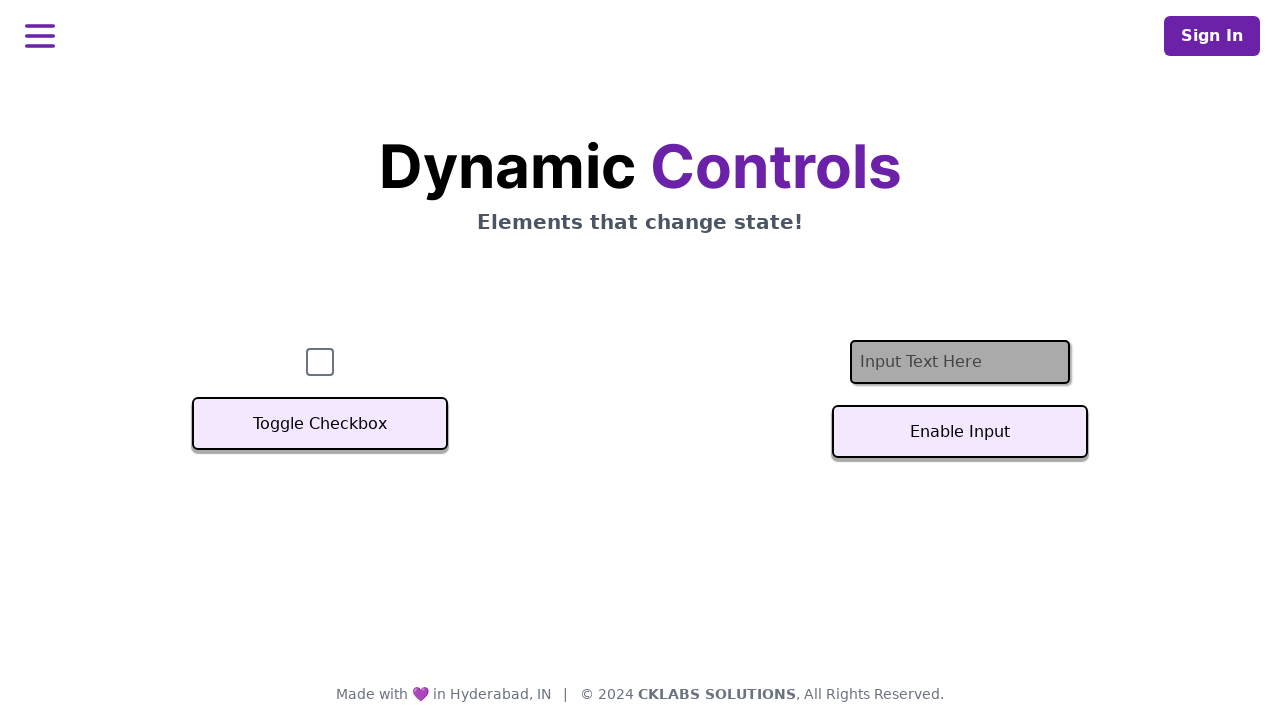

Clicked the toggle button to enable the text input field at (960, 432) on #textInputButton
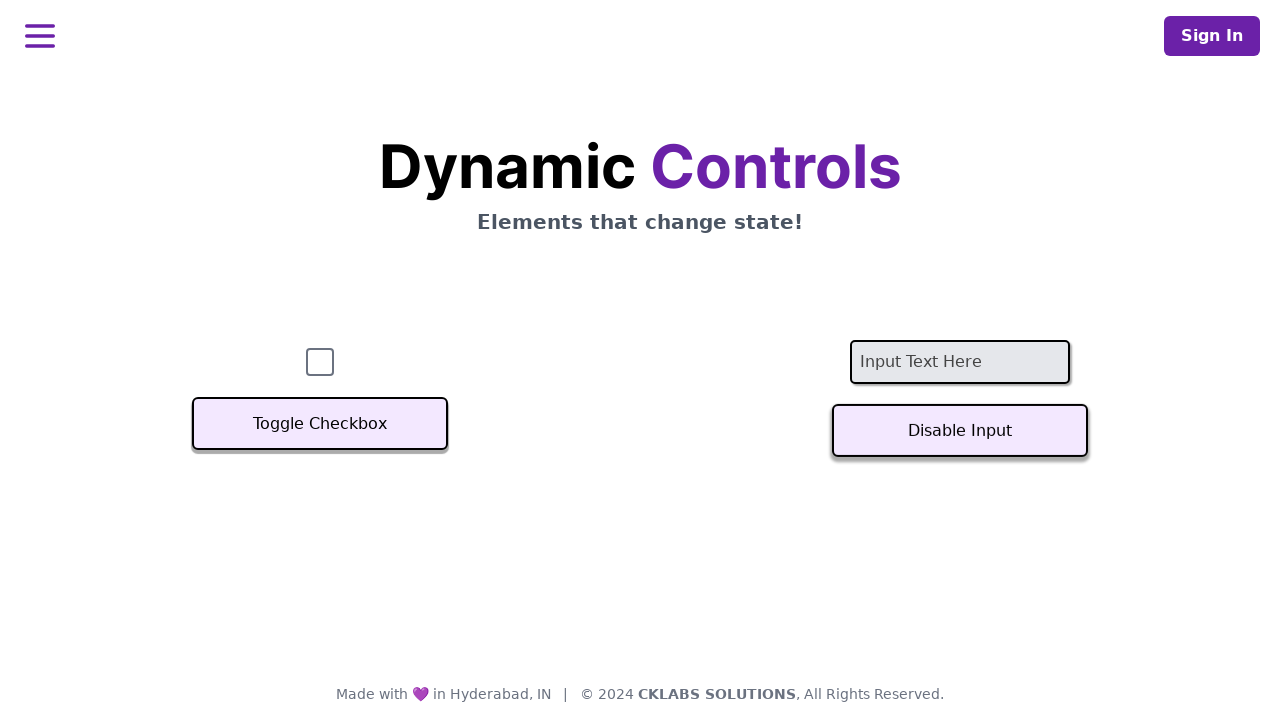

Waited for the text input field to become enabled
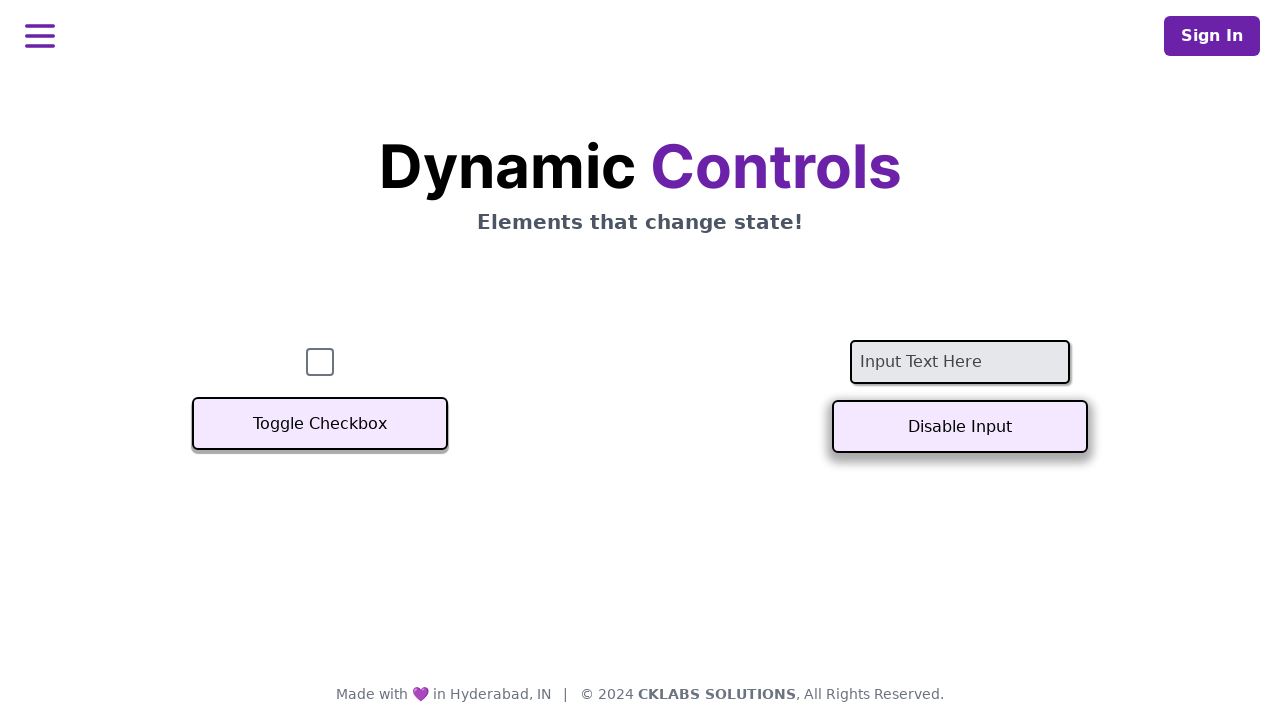

Filled the enabled text input field with 'Example text' on #textInput
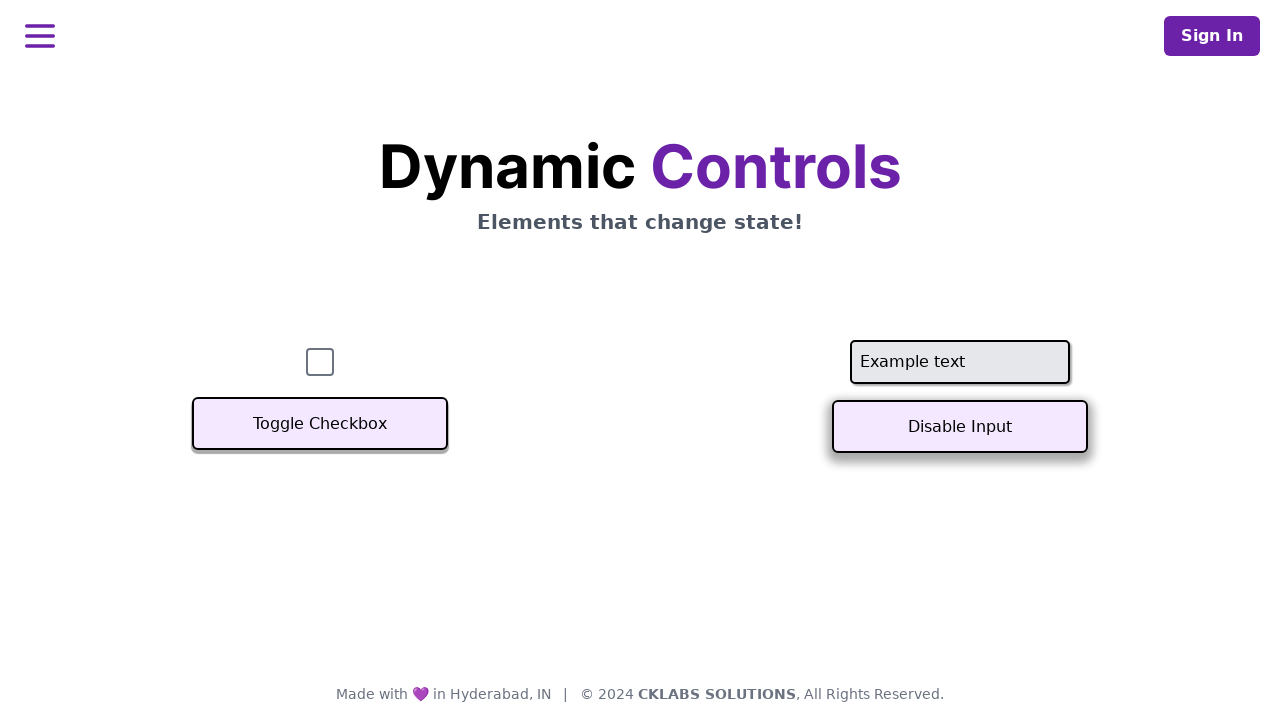

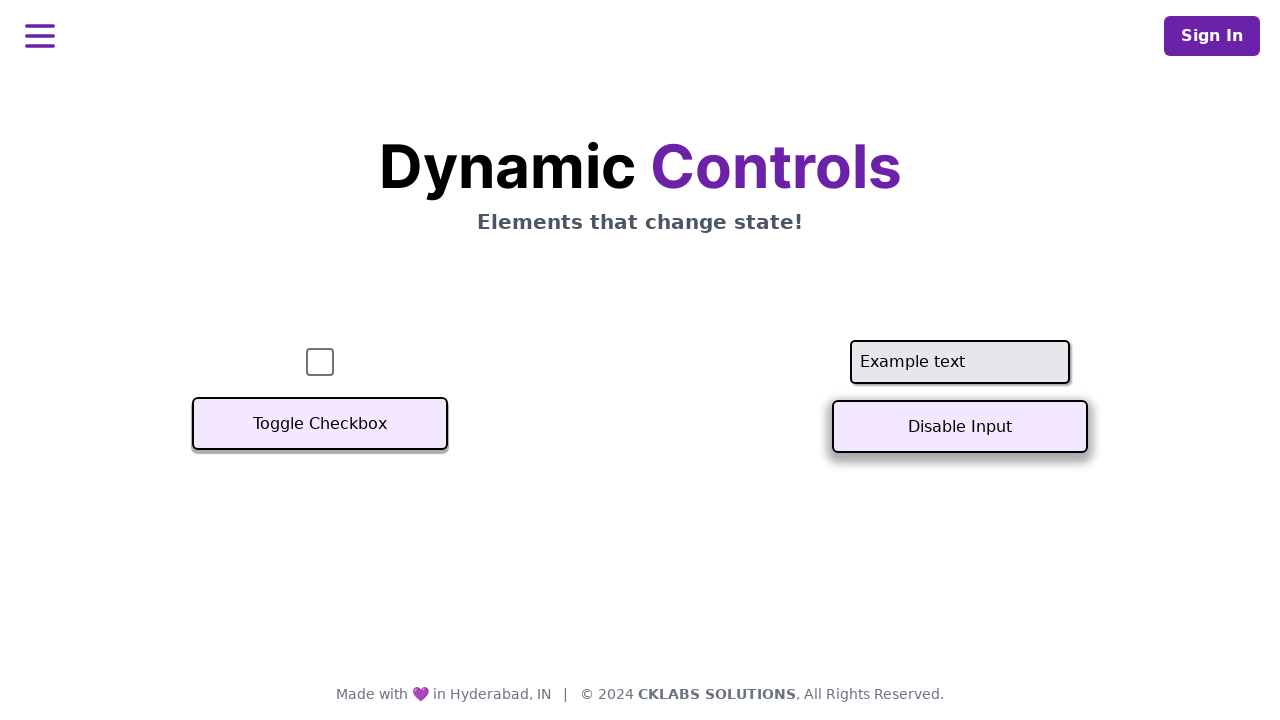